Fills out a comprehensive practice form including personal details, date of birth, subjects, hobbies, and address, then submits to verify the confirmation modal.

Starting URL: https://demoqa.com/automation-practice-form

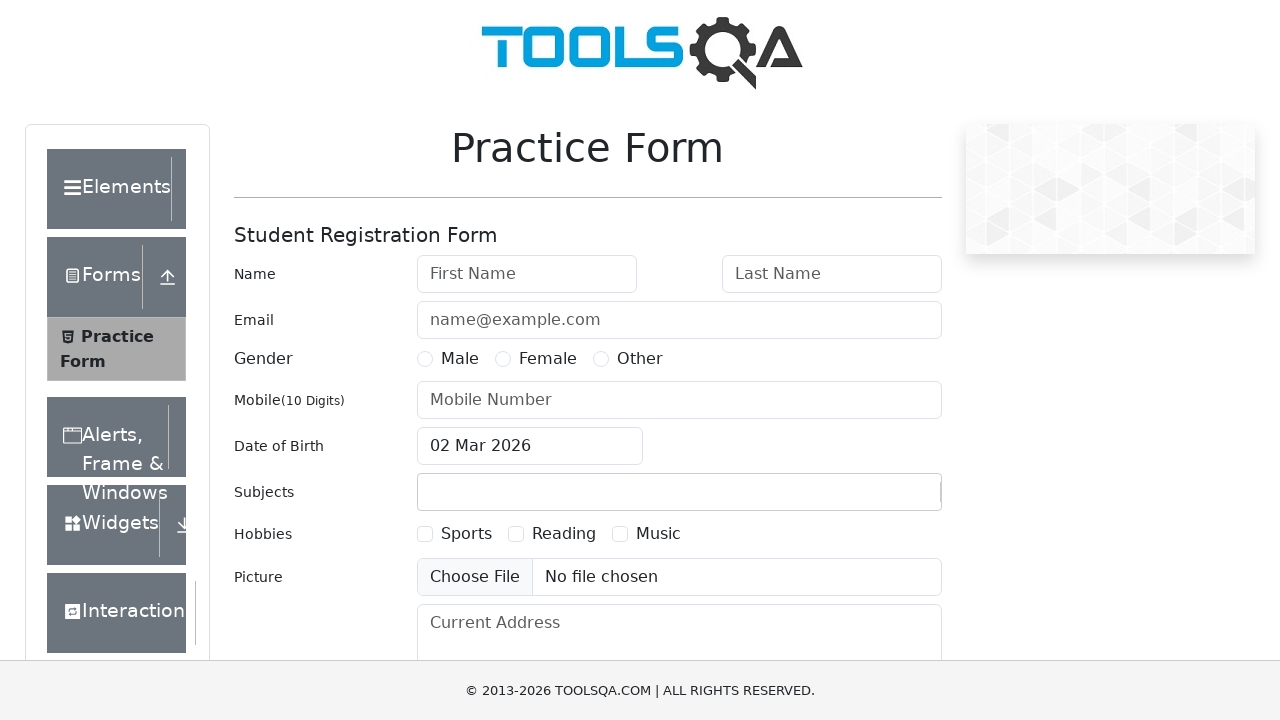

Filled first name field with 'Julia' on #firstName
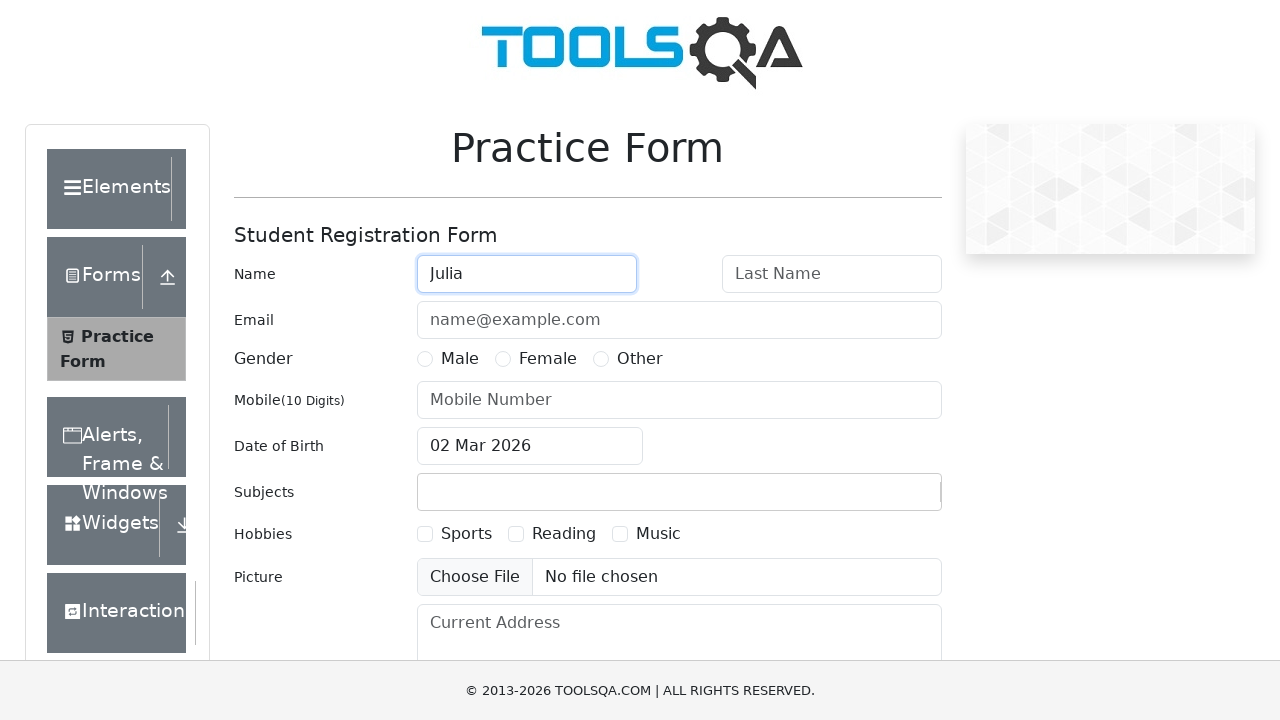

Filled last name field with 'Ivanova' on #lastName
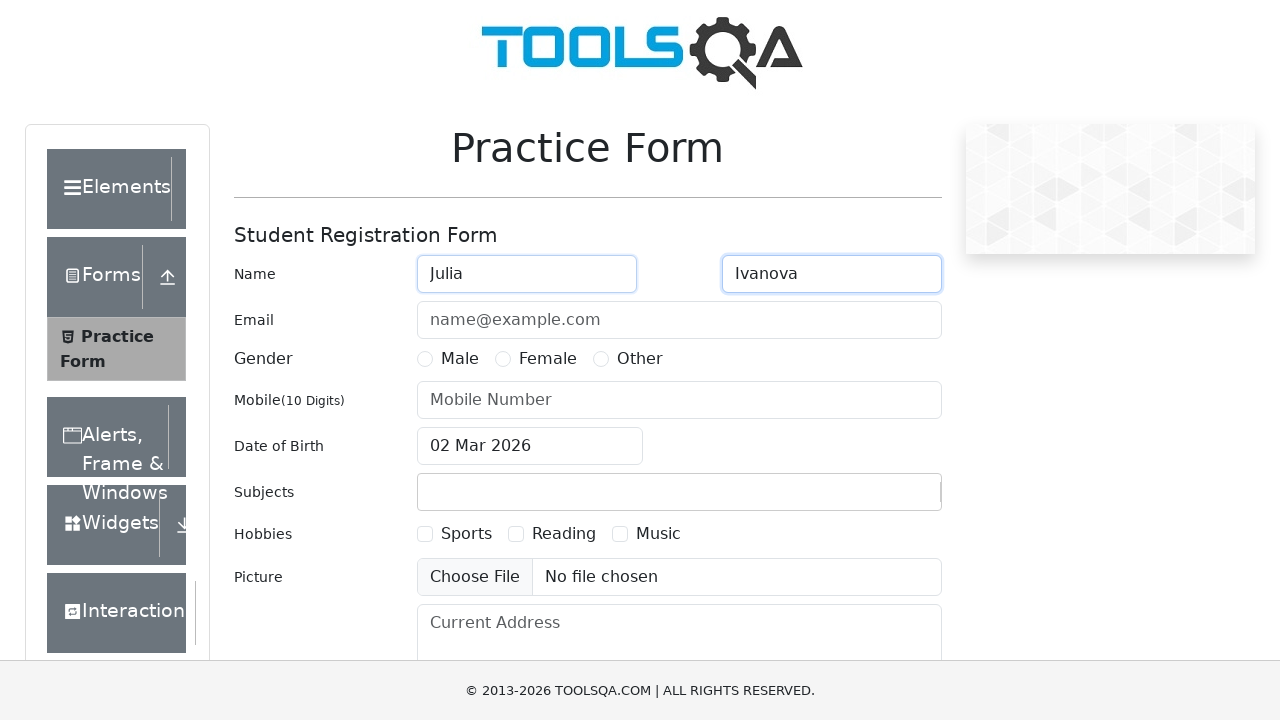

Filled email field with 'juju@mail.com' on #userEmail
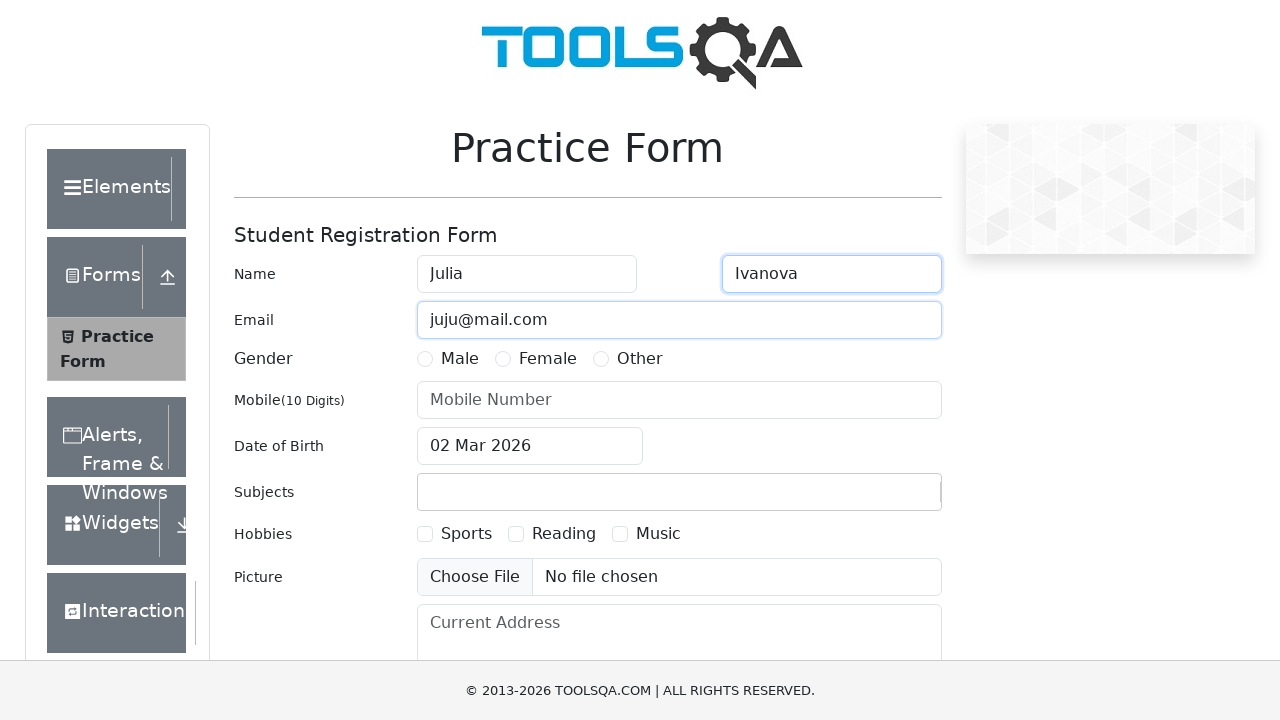

Selected Female gender at (548, 359) on xpath=//*[contains(text(),'Female')]
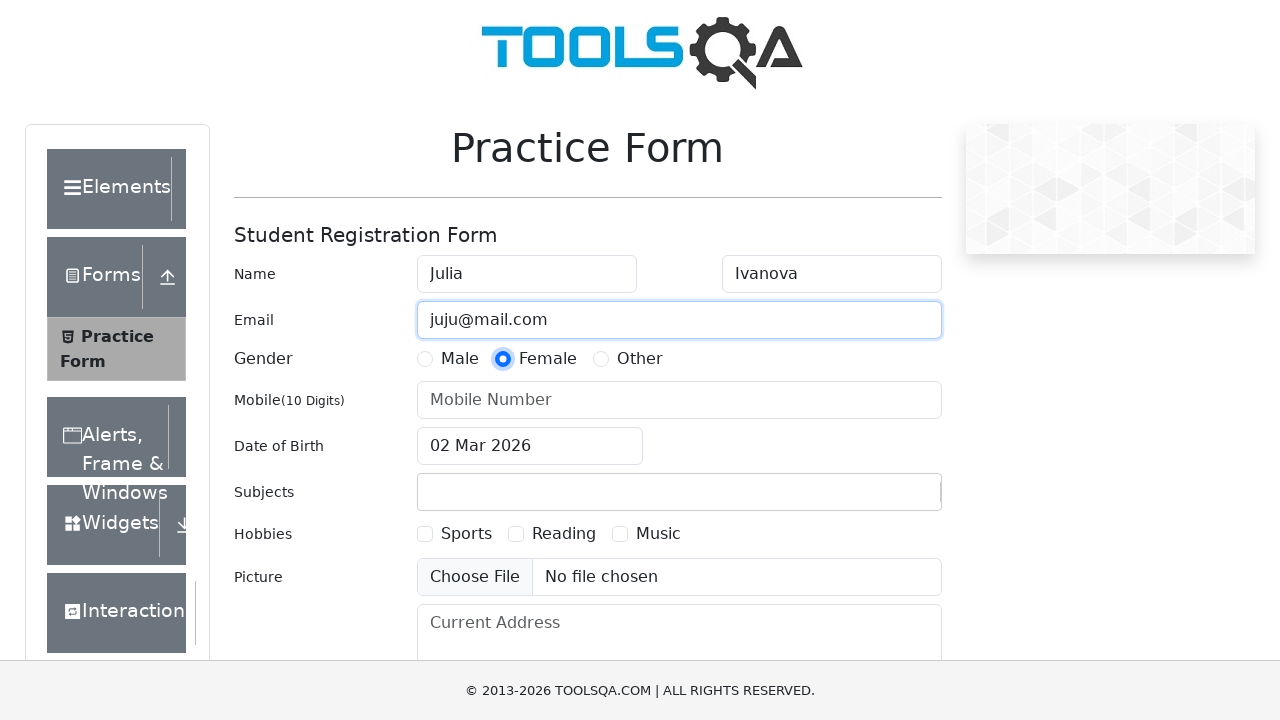

Filled mobile number field with '78479857847' on #userNumber
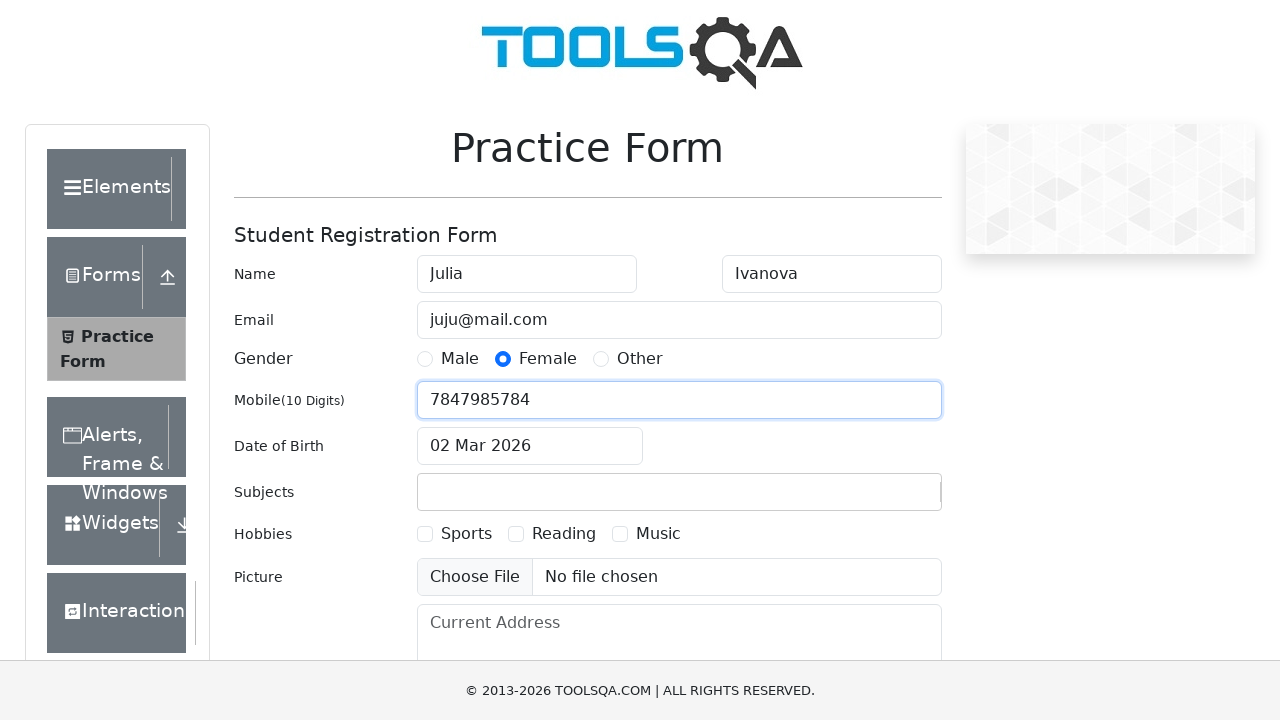

Clicked date of birth input field at (530, 446) on #dateOfBirthInput
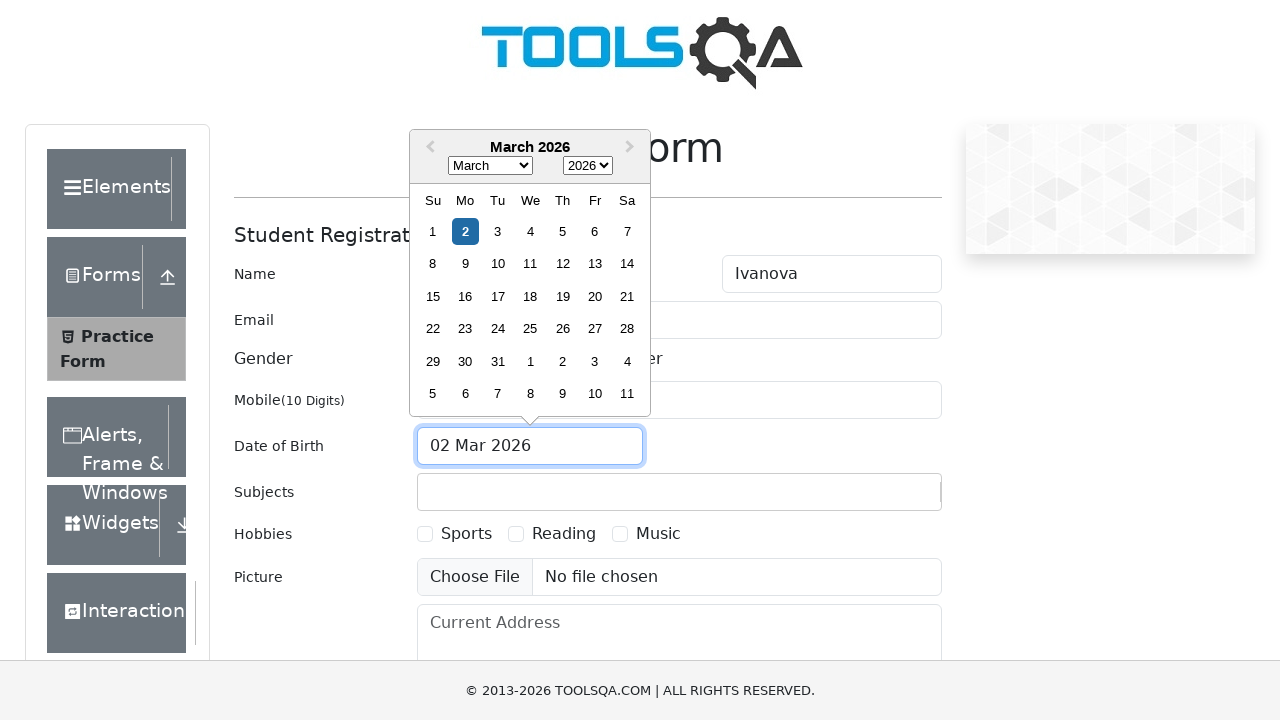

Selected month 5 (June) from date picker on .react-datepicker__month-select
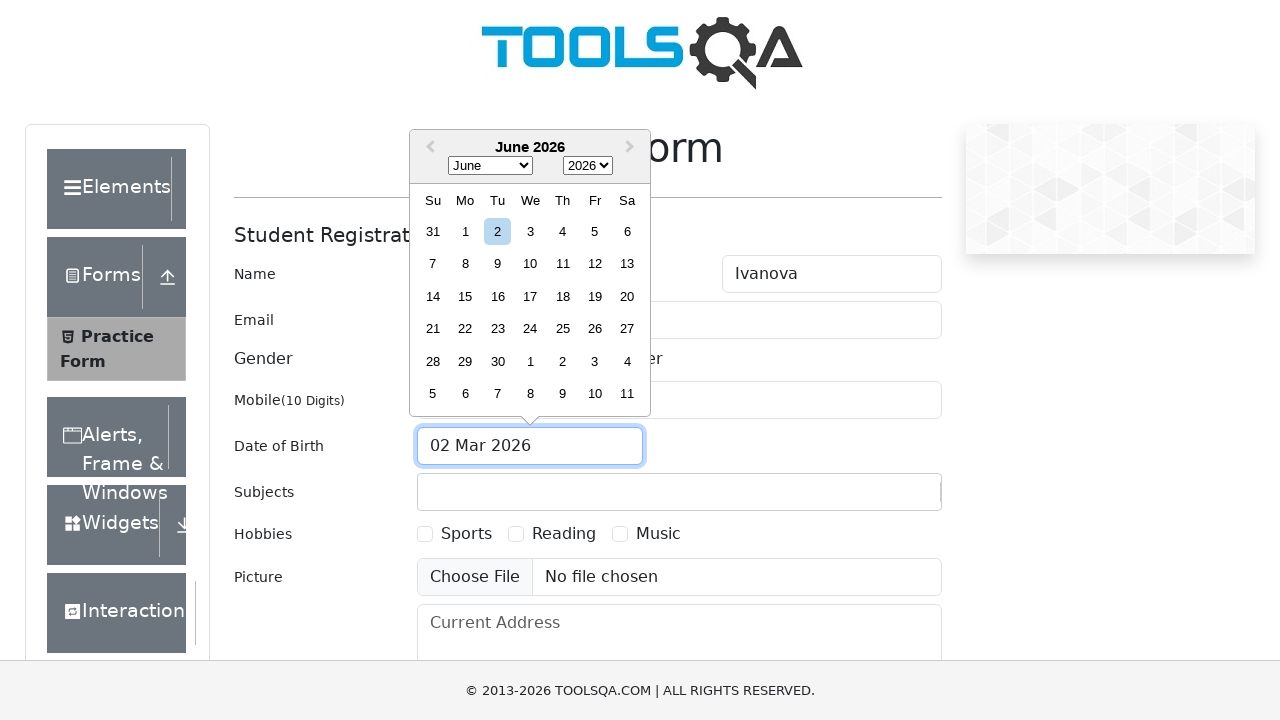

Selected year 1994 from date picker on .react-datepicker__year-select
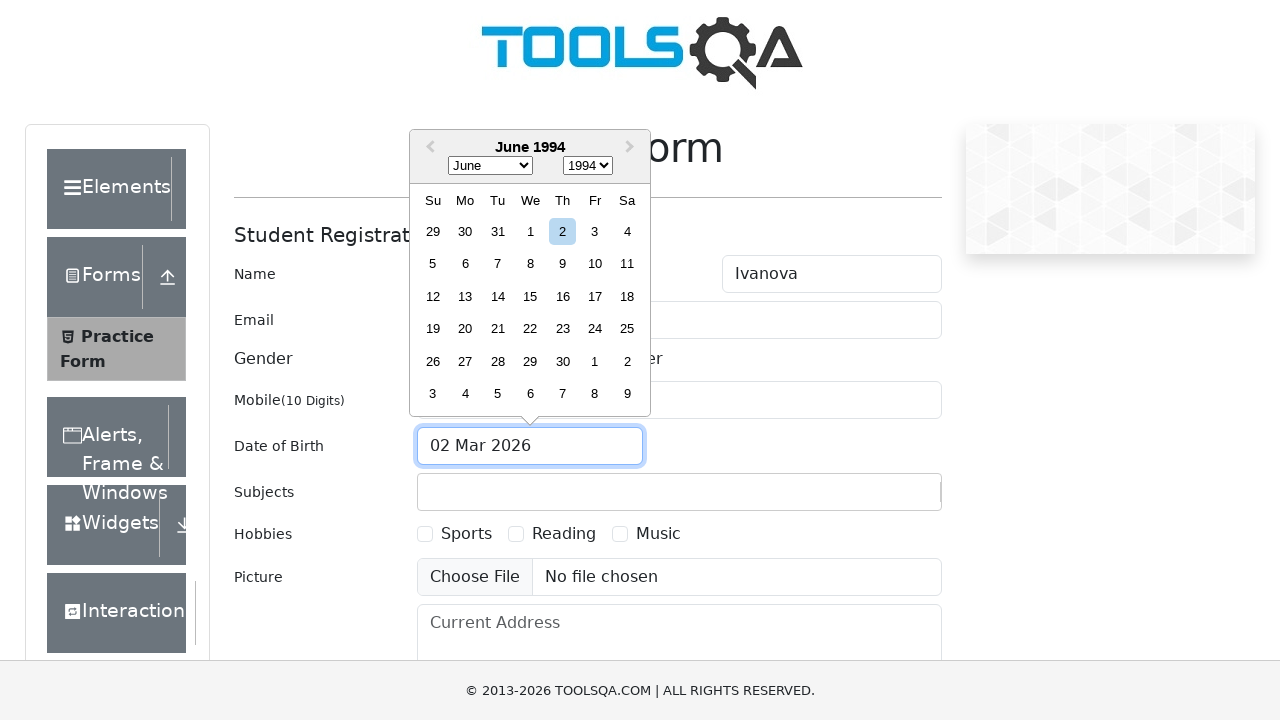

Selected day 19 from date picker at (433, 329) on .react-datepicker__day--019
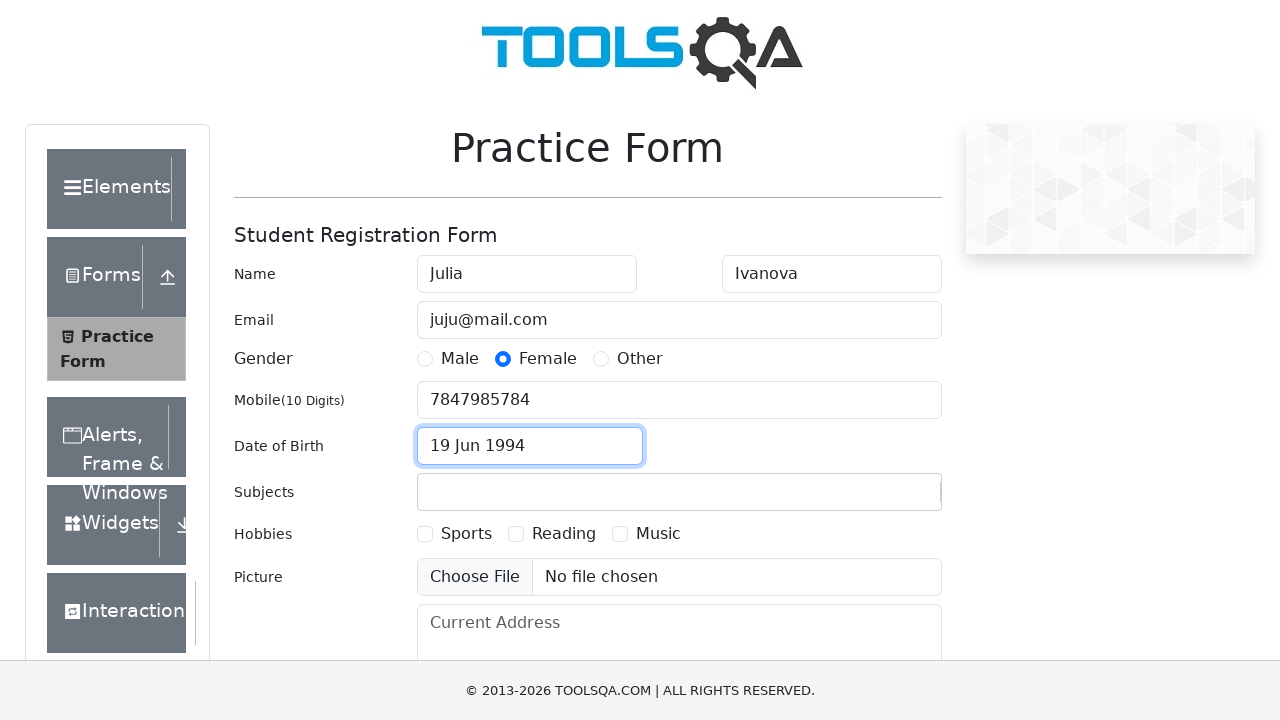

Filled subjects input field with 'English' on #subjectsInput
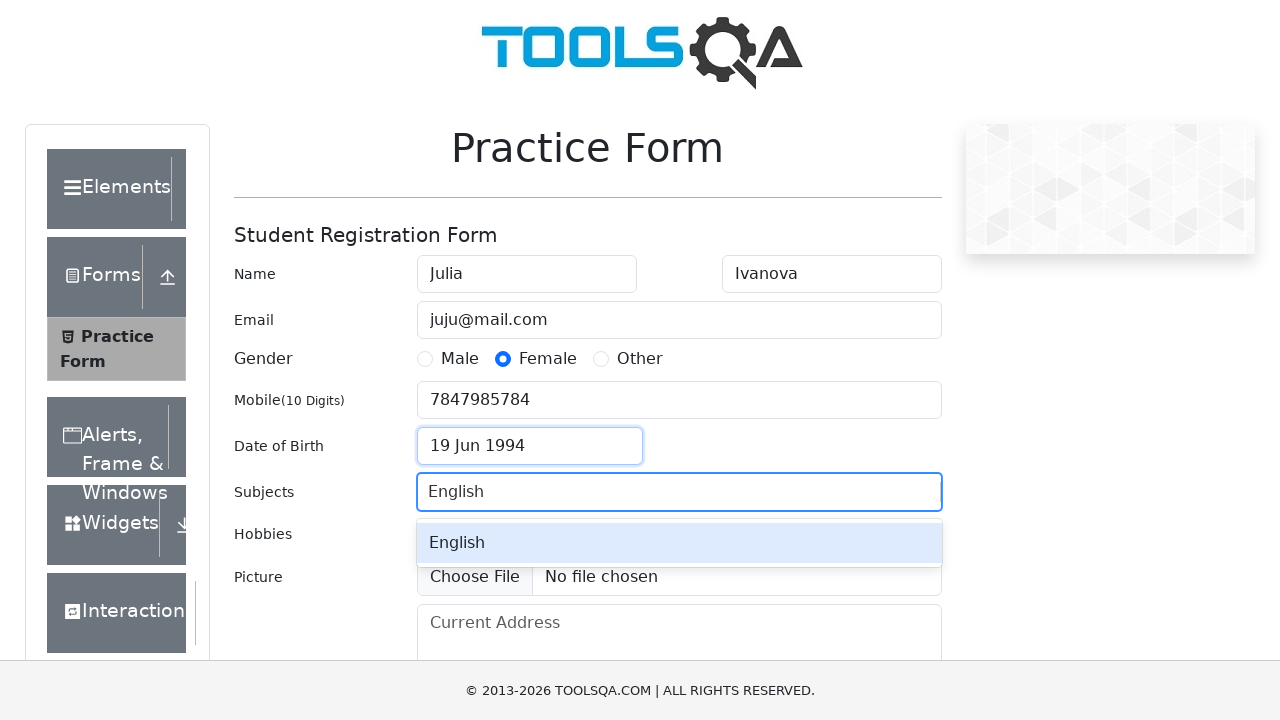

Pressed Enter to confirm subject selection
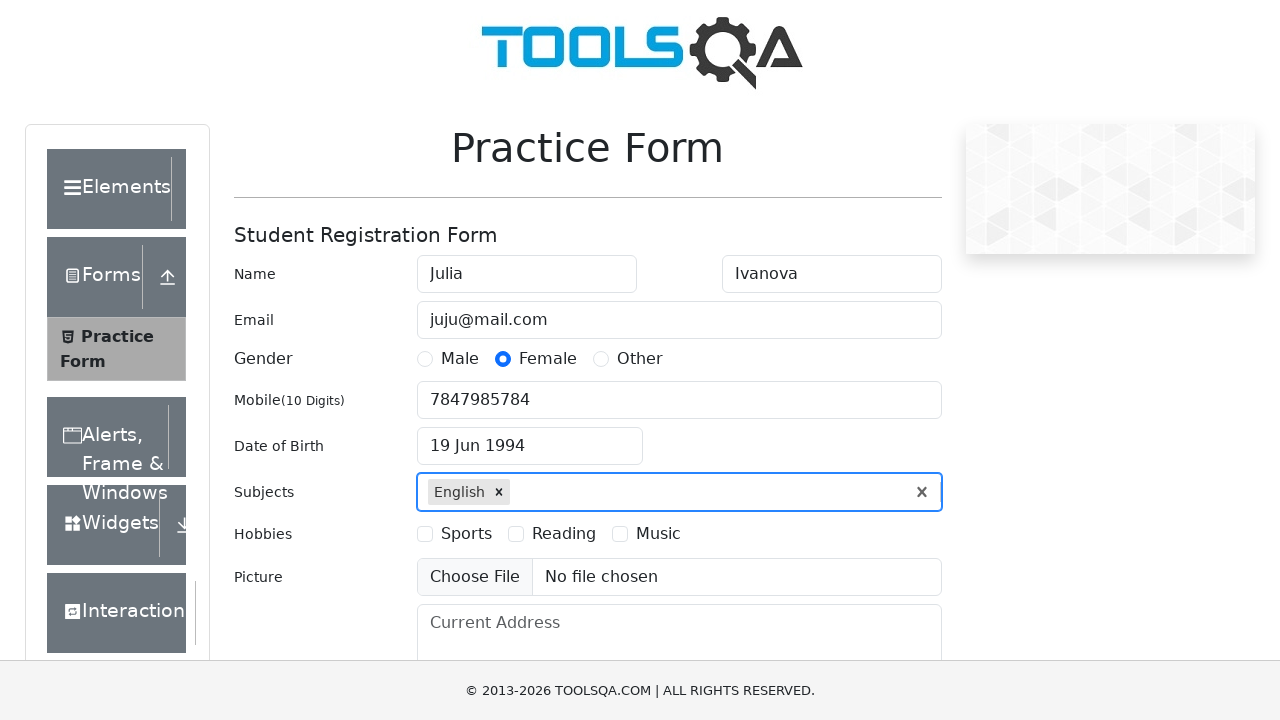

Selected Reading as a hobby at (564, 534) on xpath=//*[contains(text(),'Reading')]
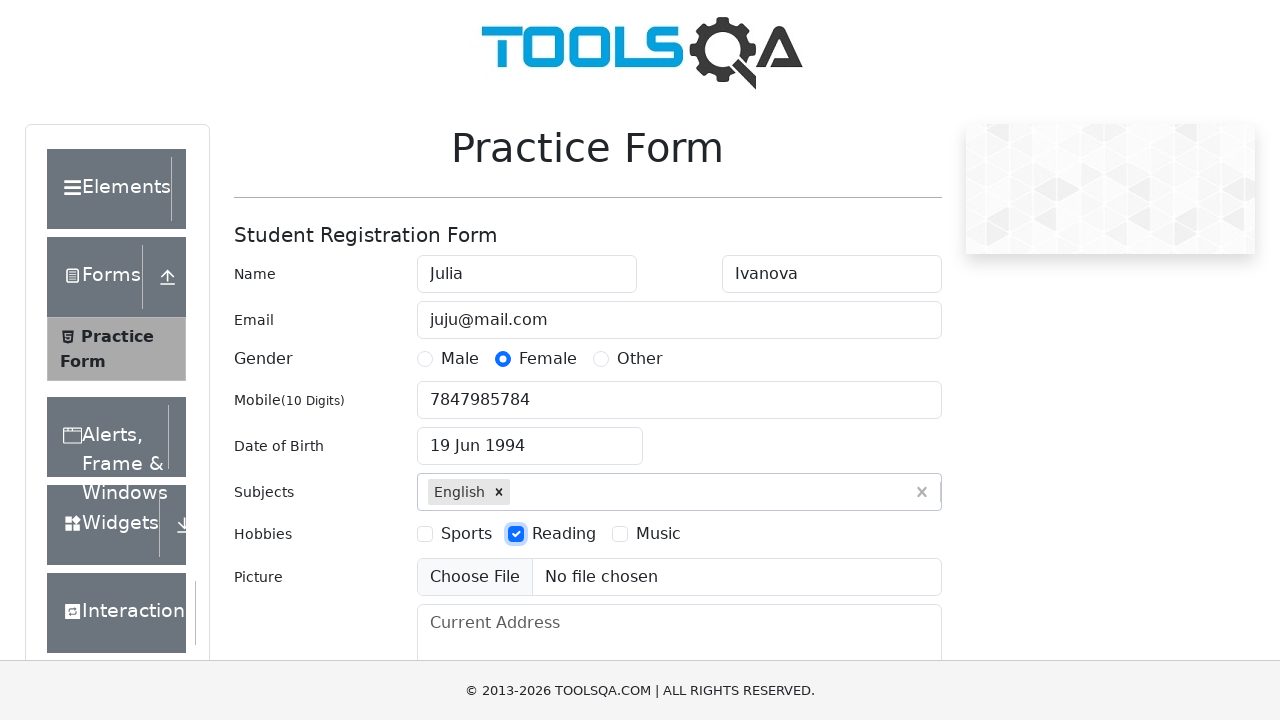

Filled current address field with '12 Warwickshire Mansions' on #currentAddress
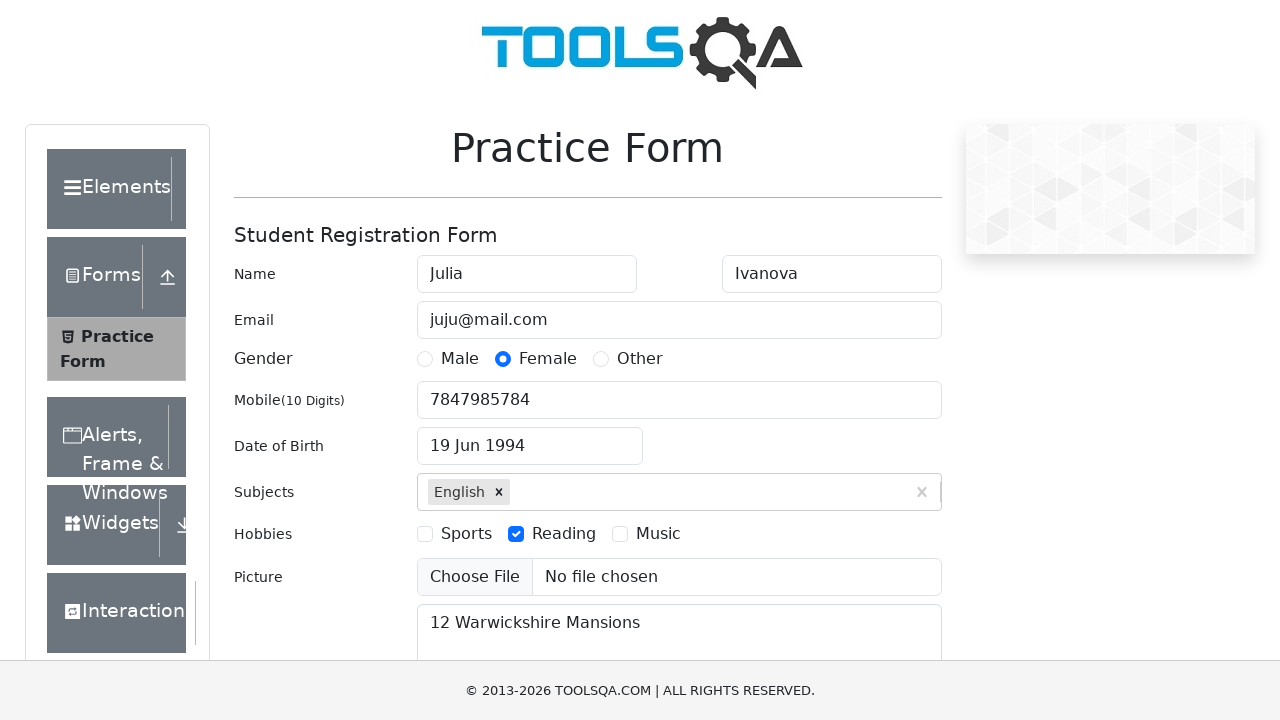

Scrolled down the page
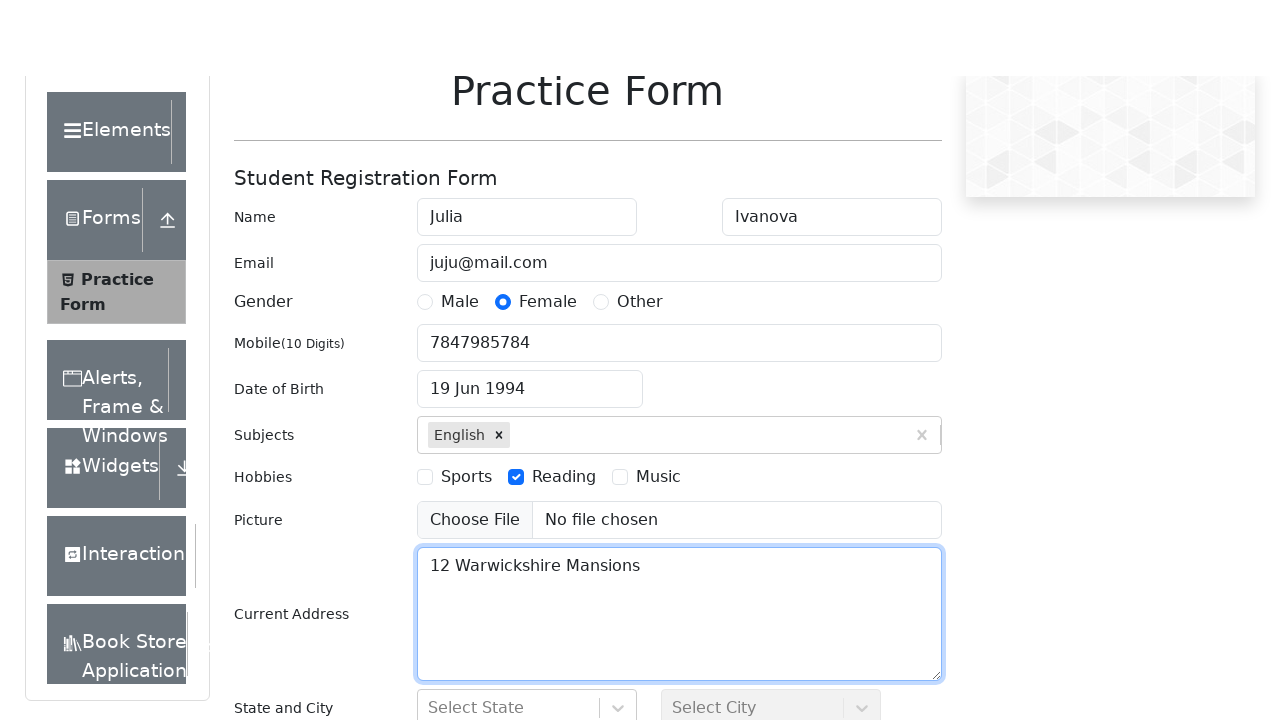

Waited 1 second for page to settle
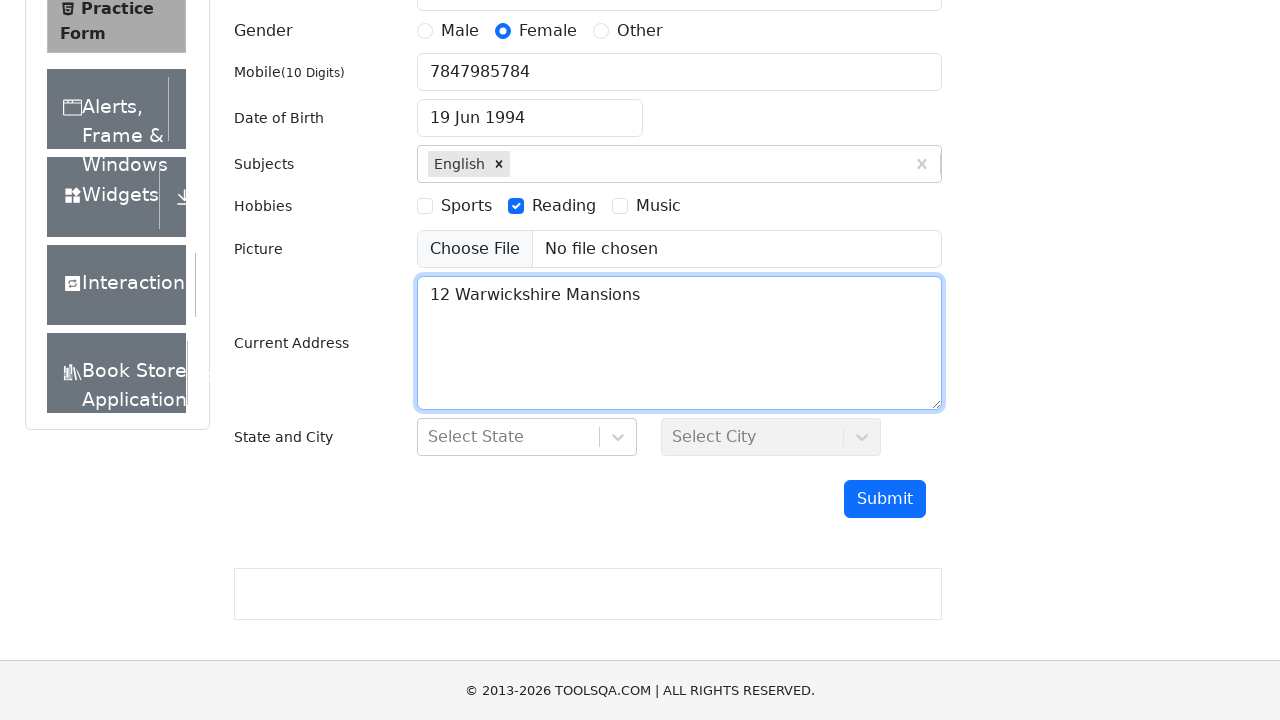

Clicked submit button to submit the form at (885, 499) on #submit
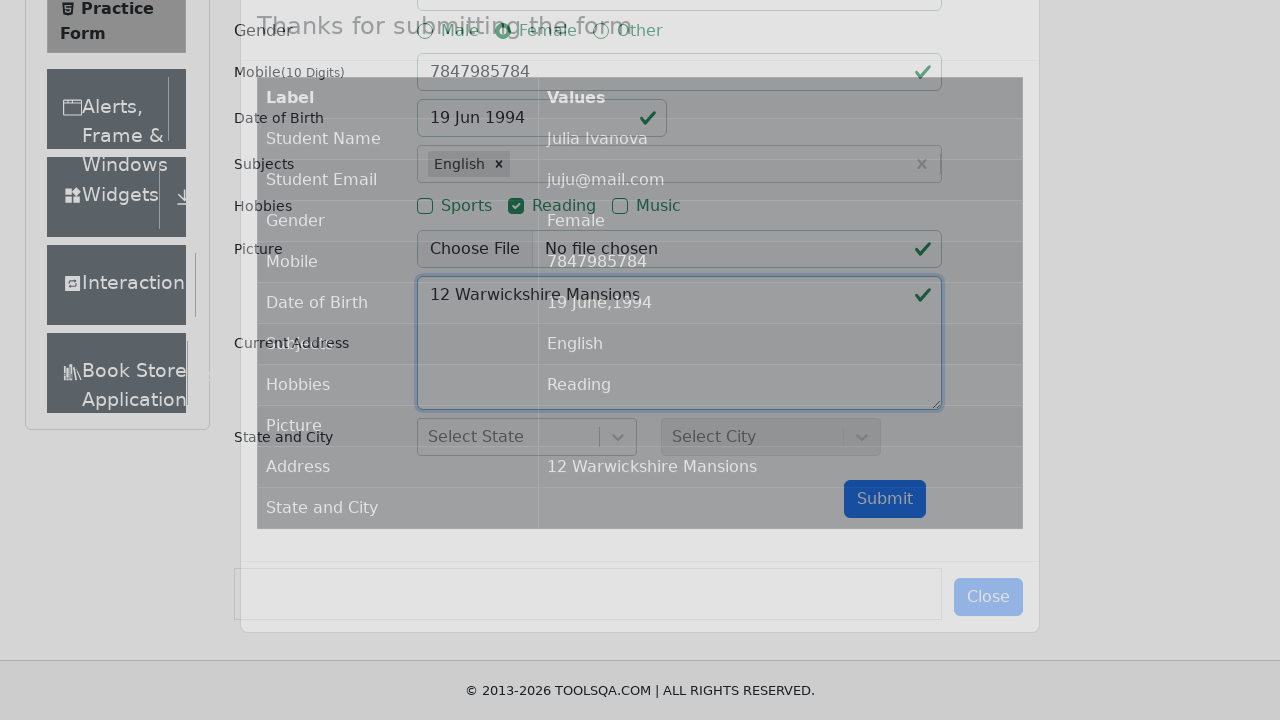

Confirmation modal appeared and loaded successfully
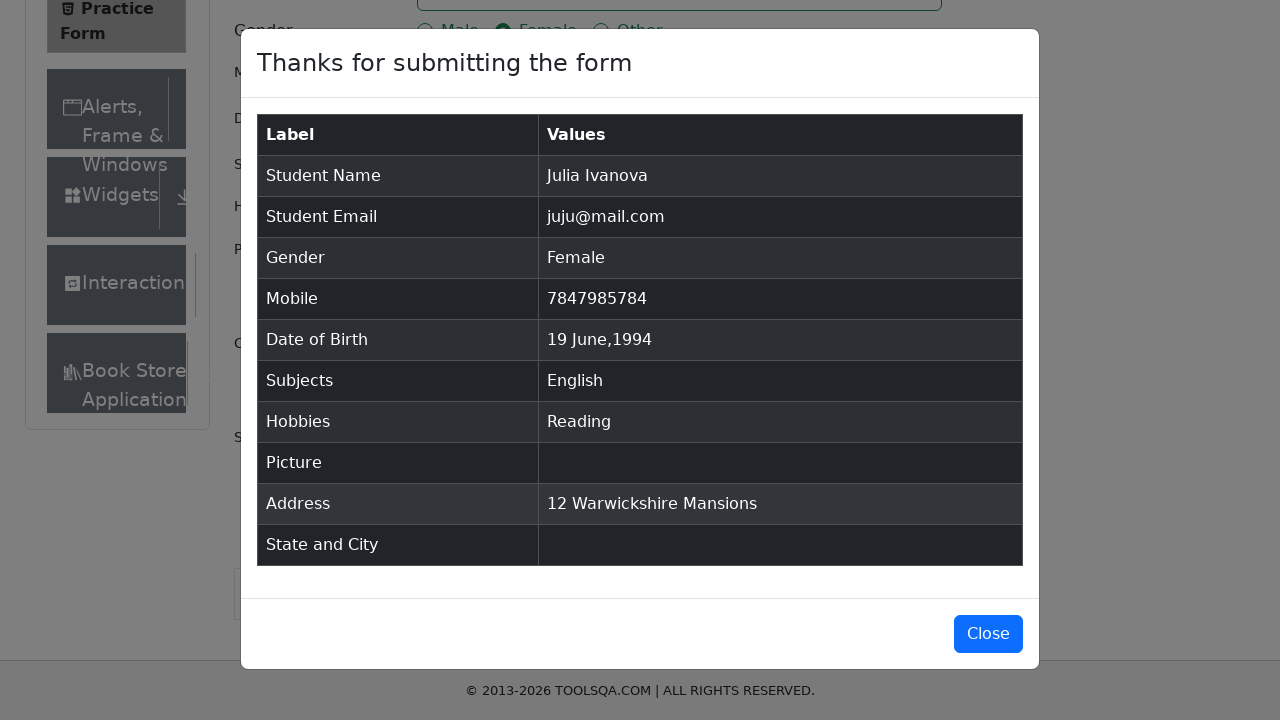

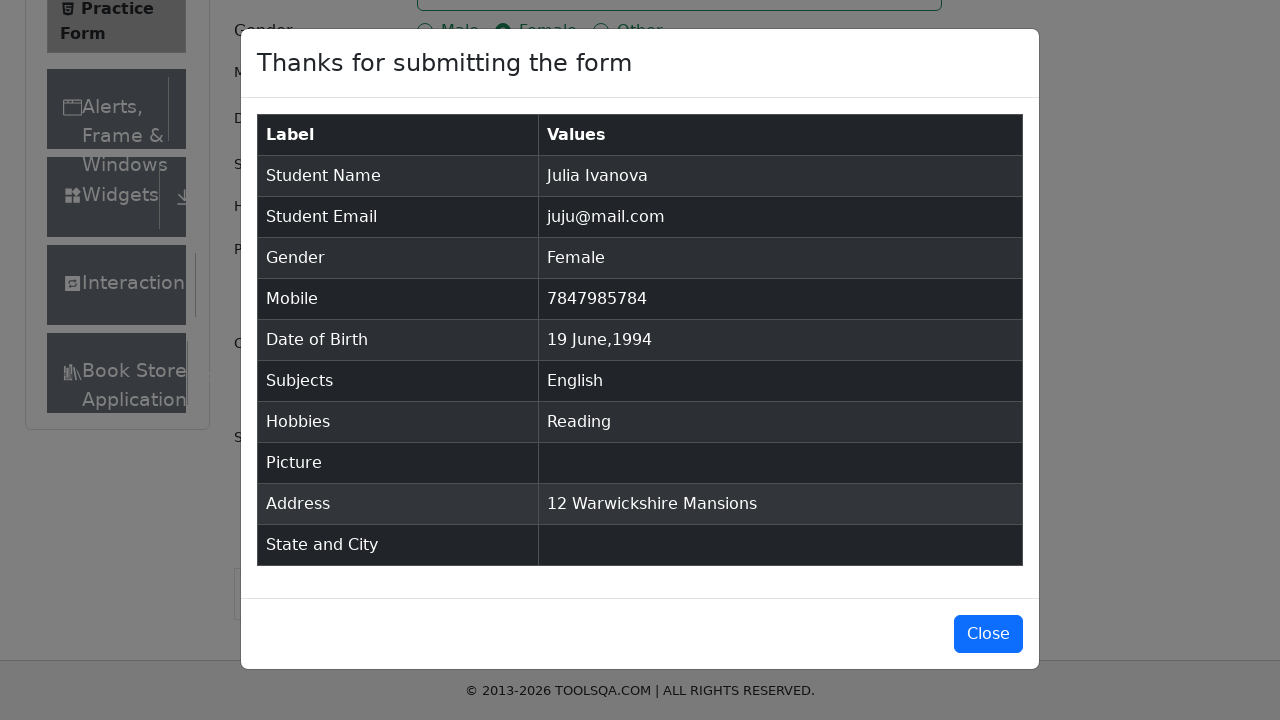